Tests PhishTank URL lookup by entering a URL in the search field and submitting to check if it's a known phishing site

Starting URL: https://www.phishtank.com/

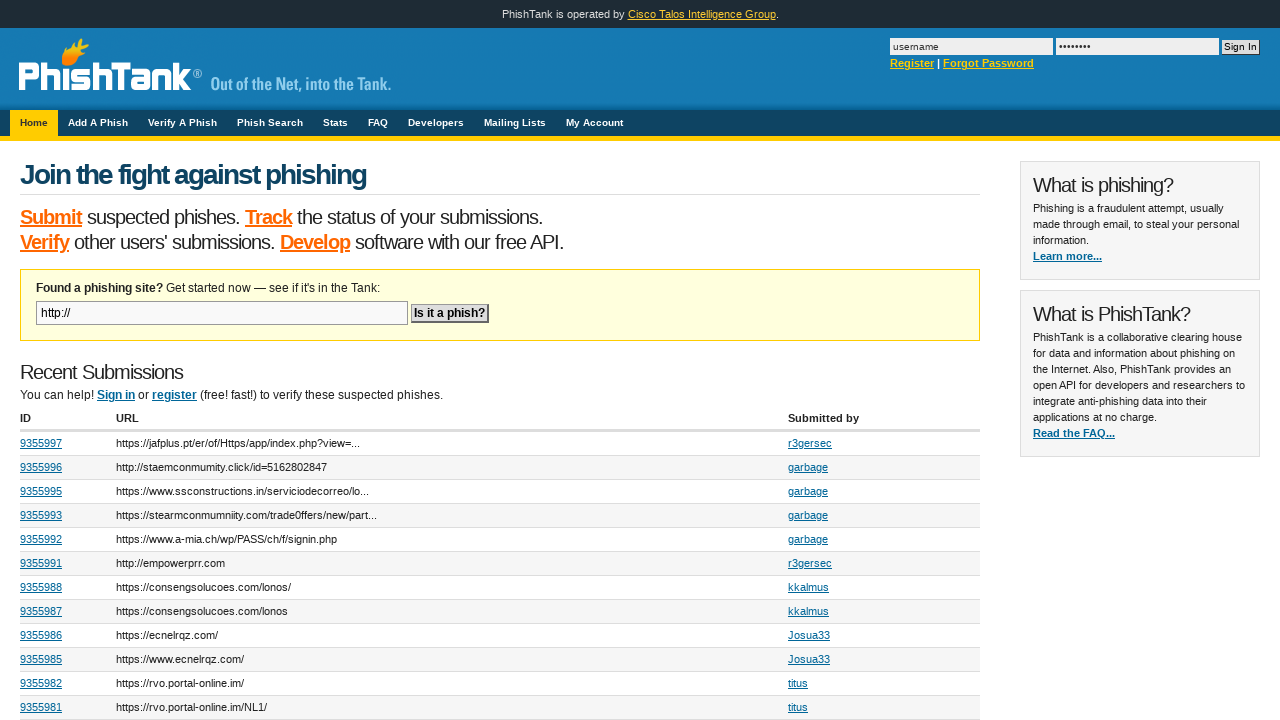

Phish URL input field is visible and ready
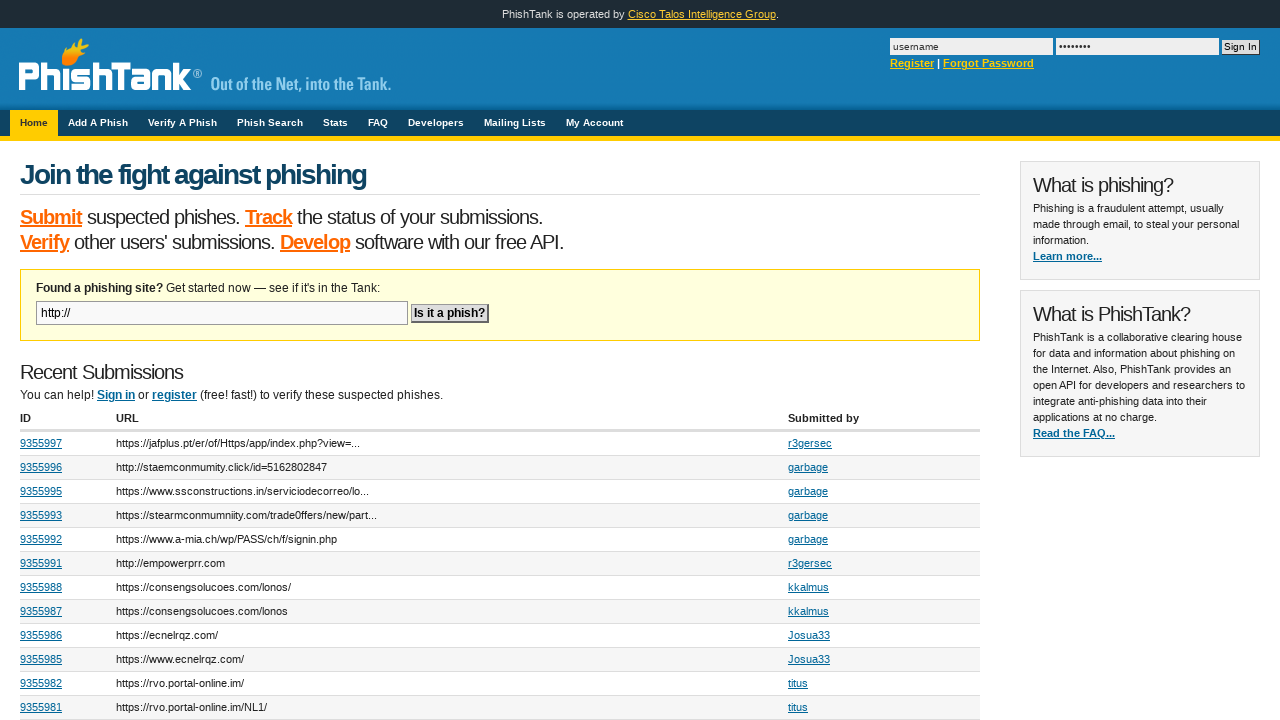

Entered 'www.google.com/' in the URL search field on input[name='isaphishurl']
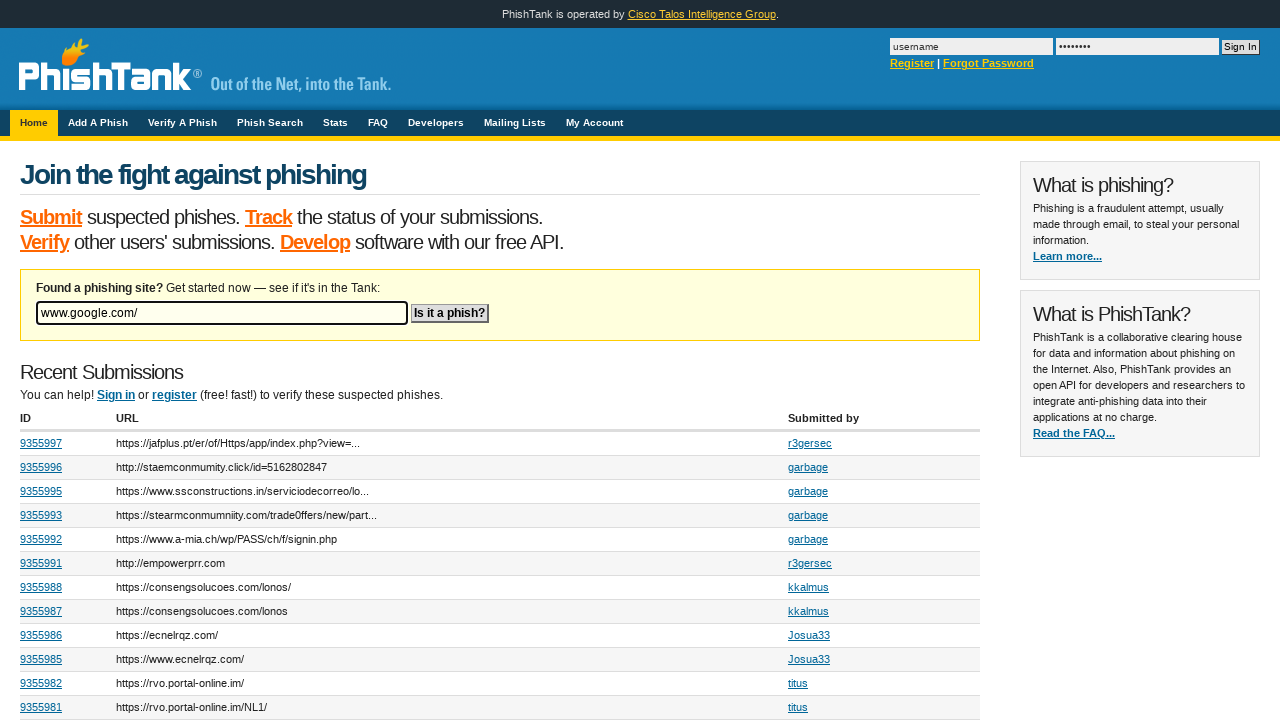

Submitted URL search by pressing Enter on input[name='isaphishurl']
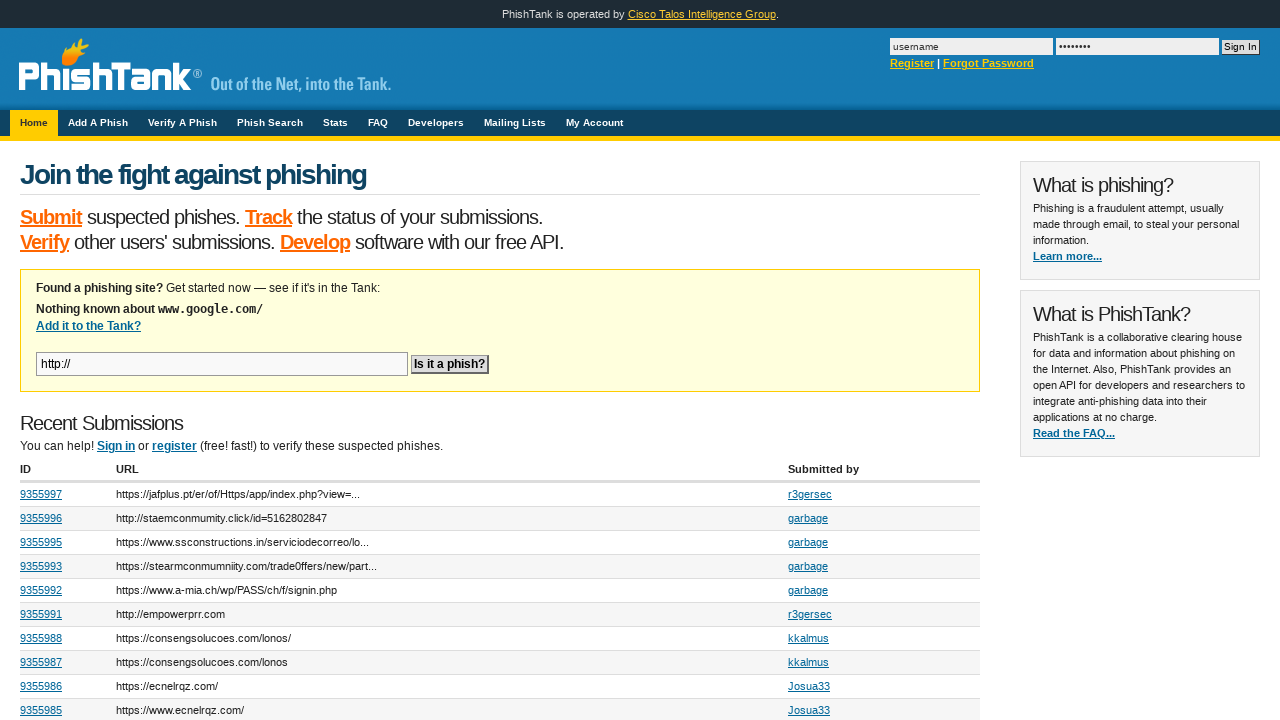

PhishTank lookup results loaded
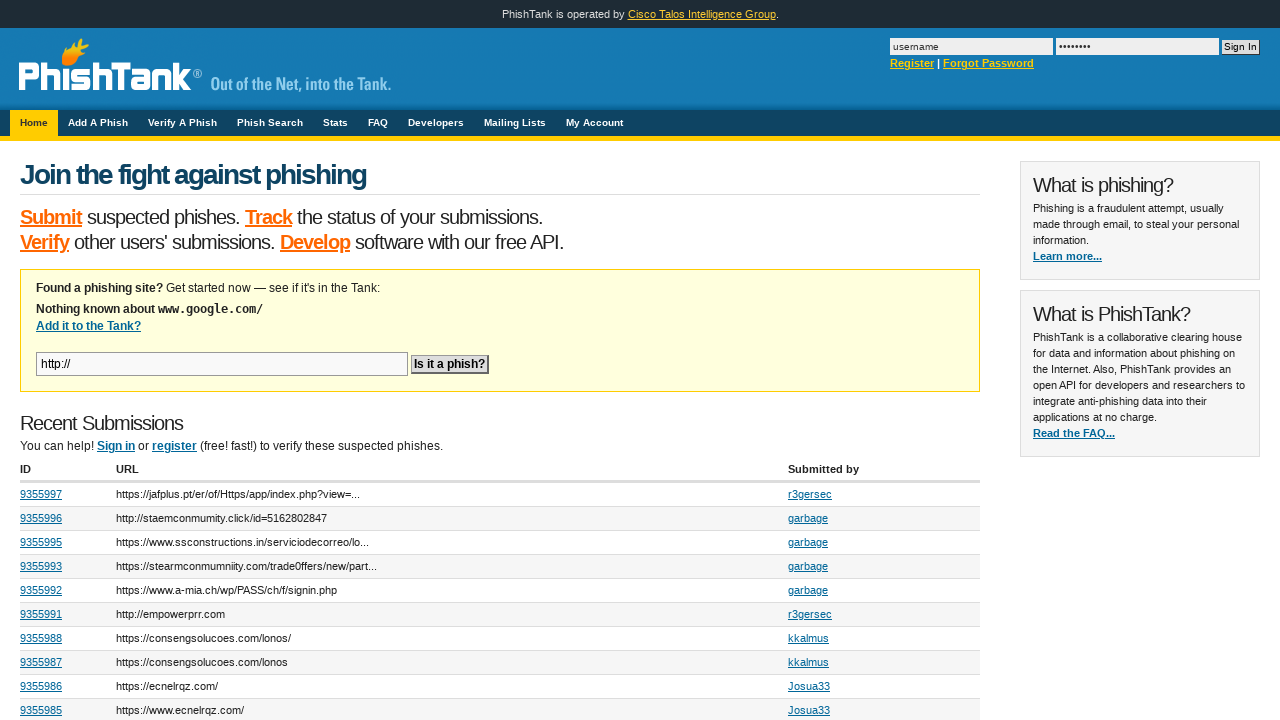

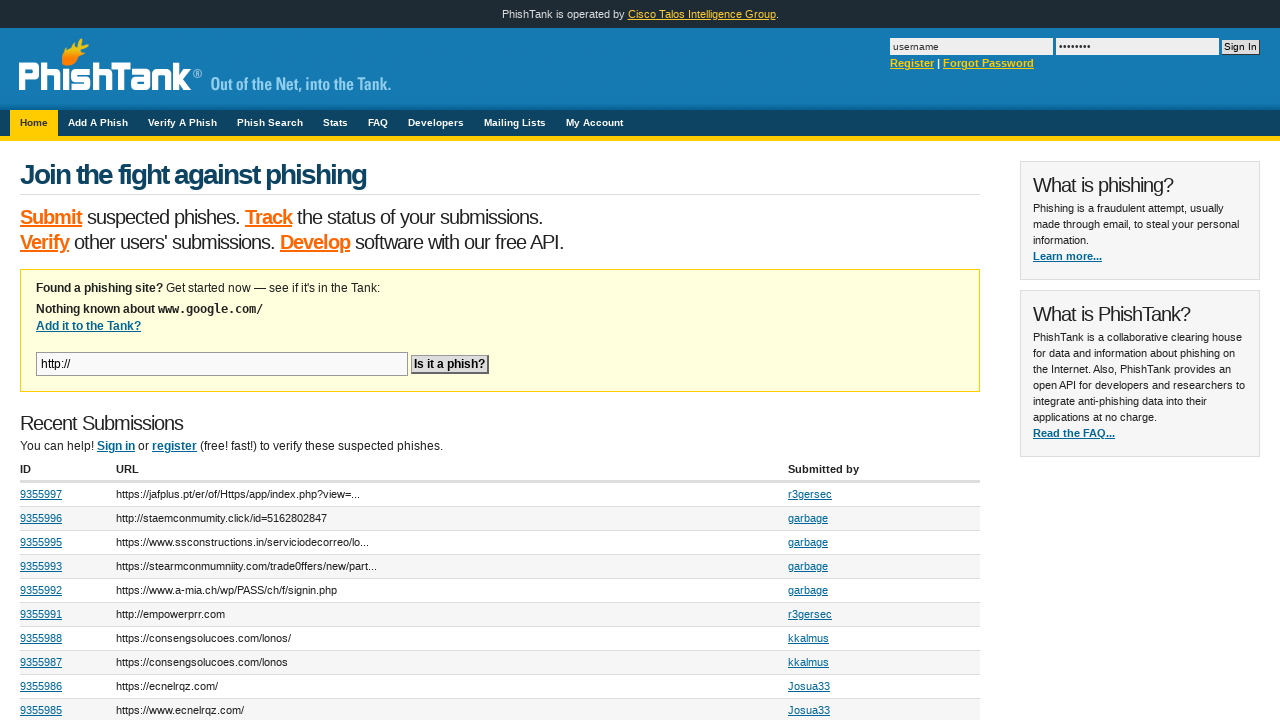